Tests dynamic content loading by clicking a Start button and waiting for "Hello World!" text to become visible

Starting URL: https://the-internet.herokuapp.com/dynamic_loading/2

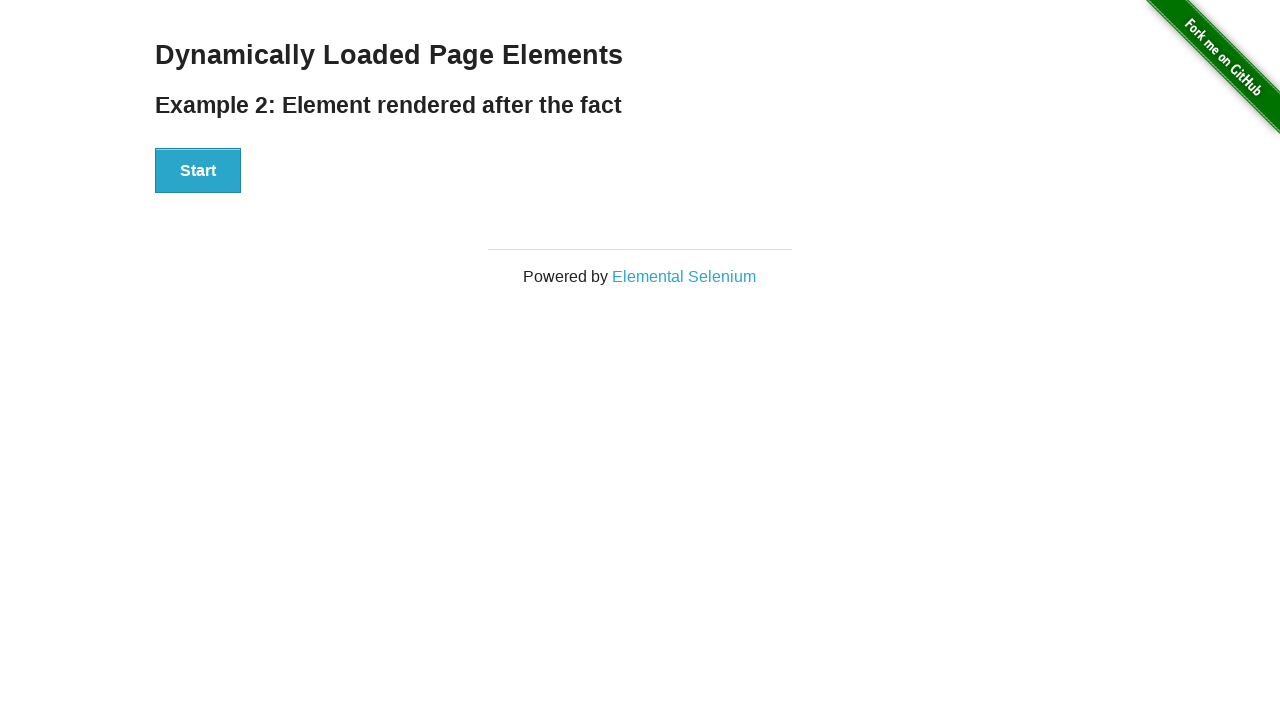

Clicked Start button to trigger dynamic content loading at (198, 171) on button:text('Start')
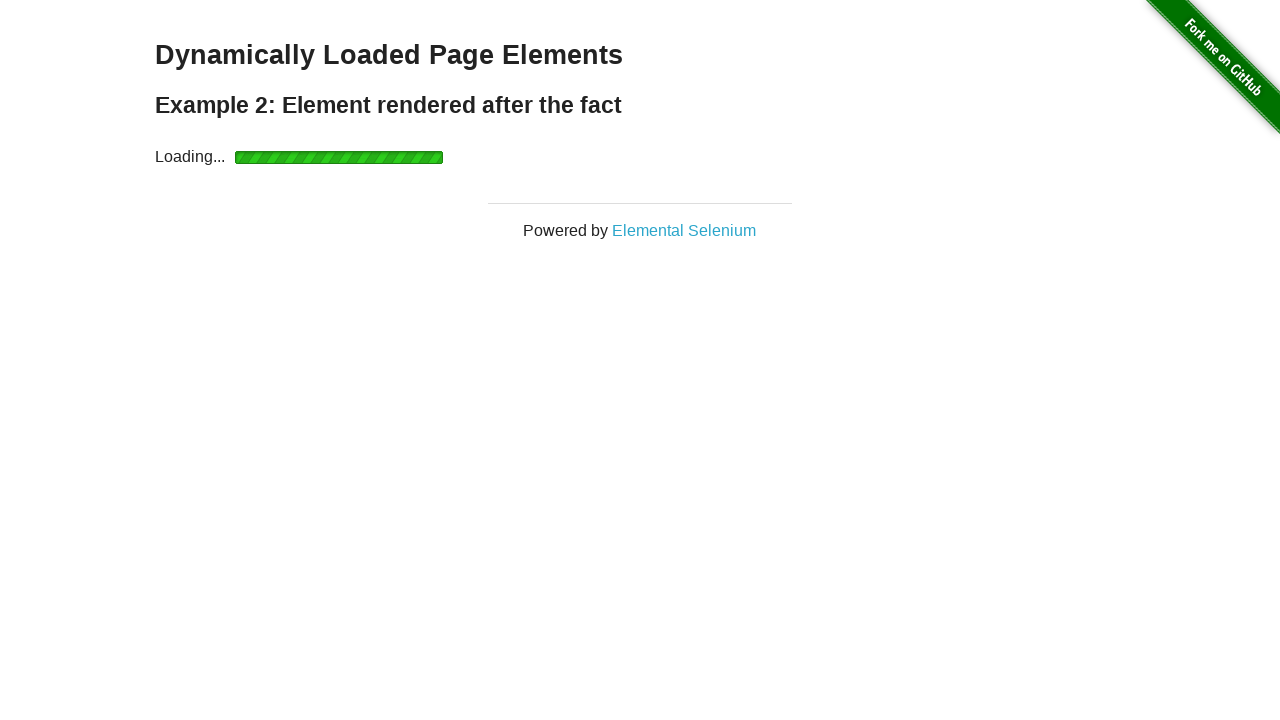

Hello World! text became visible after dynamic loading
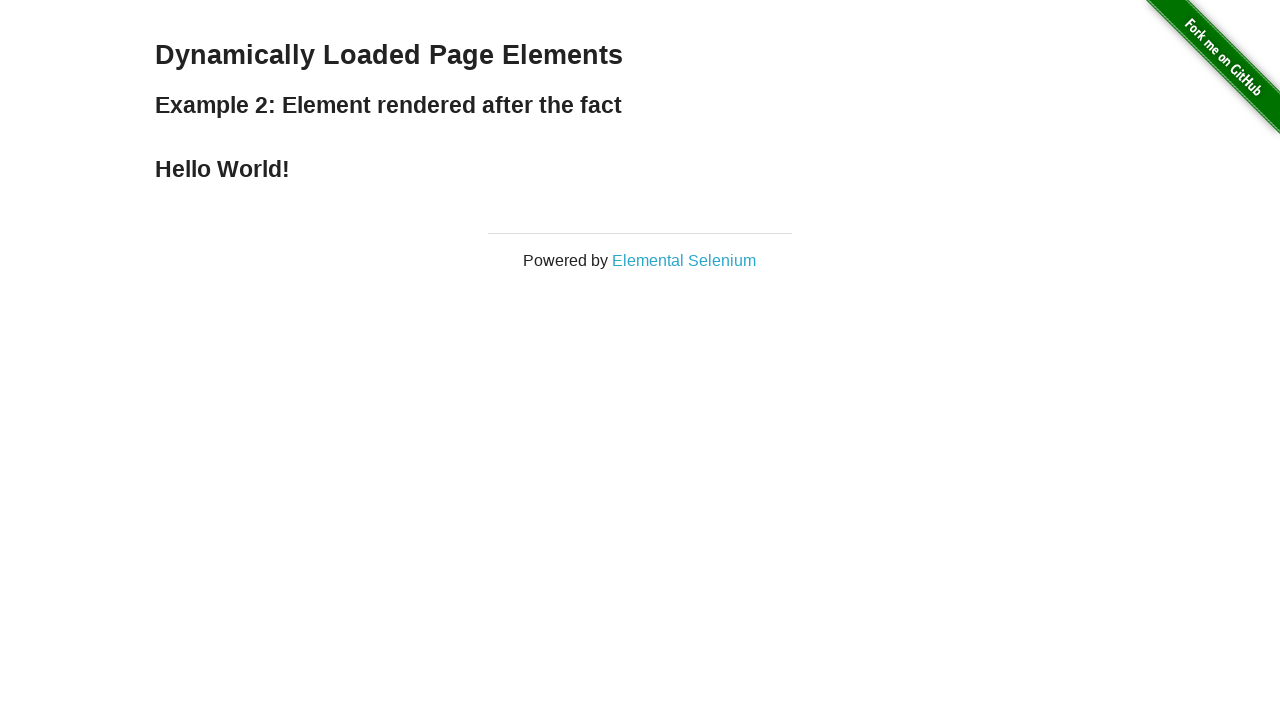

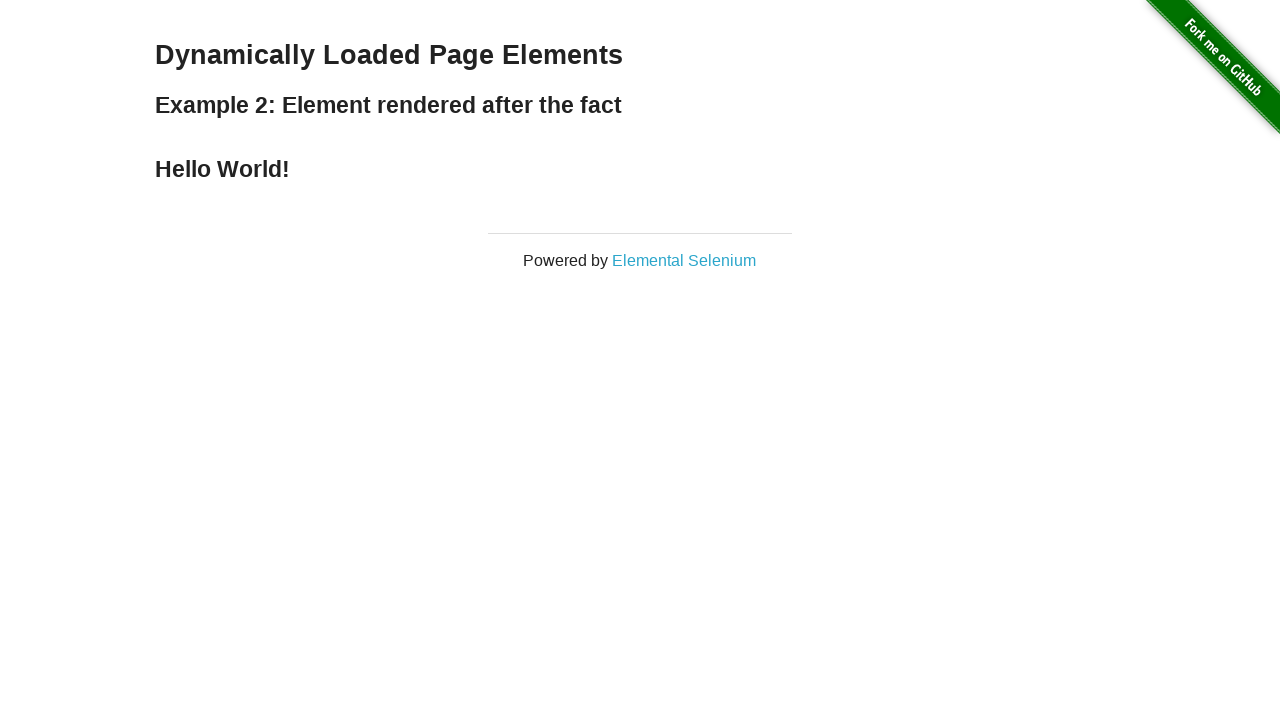